Tests dynamic controls functionality by clicking a remove button to make a checkbox disappear, then clicking an enable button to enable a disabled input field, verifying the state changes through text messages.

Starting URL: https://the-internet.herokuapp.com/dynamic_controls

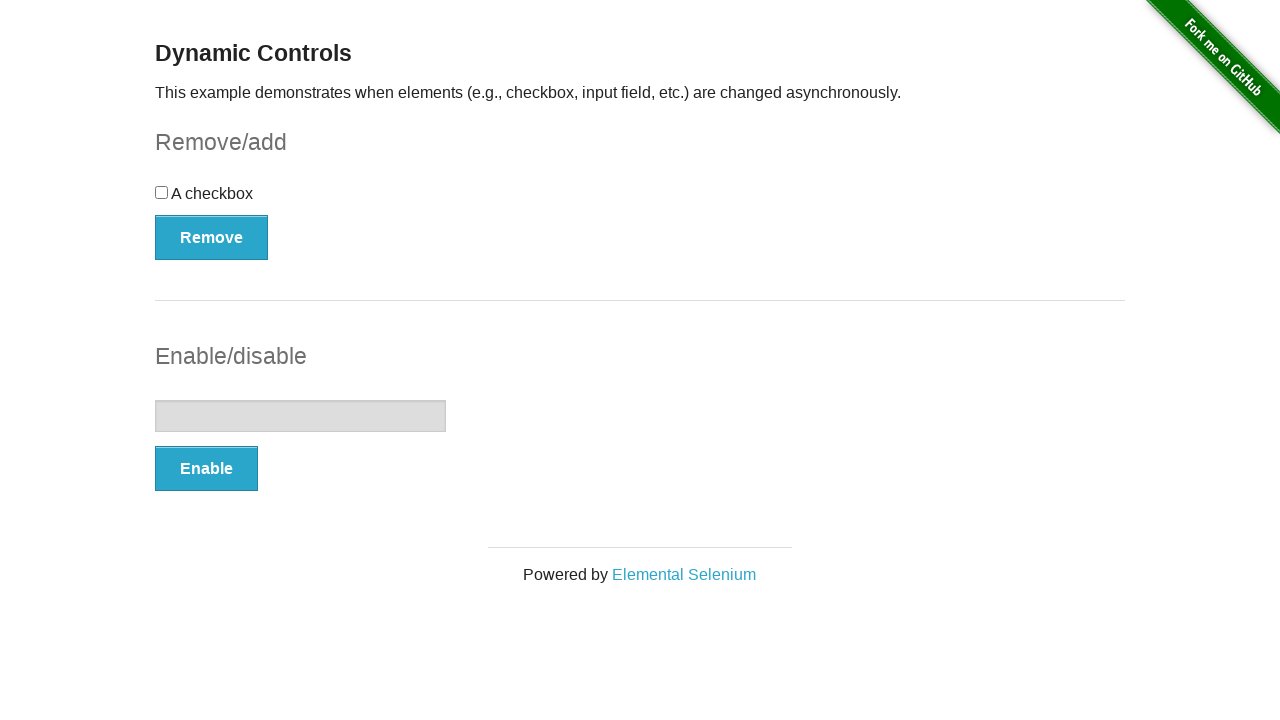

Waited for example section to load
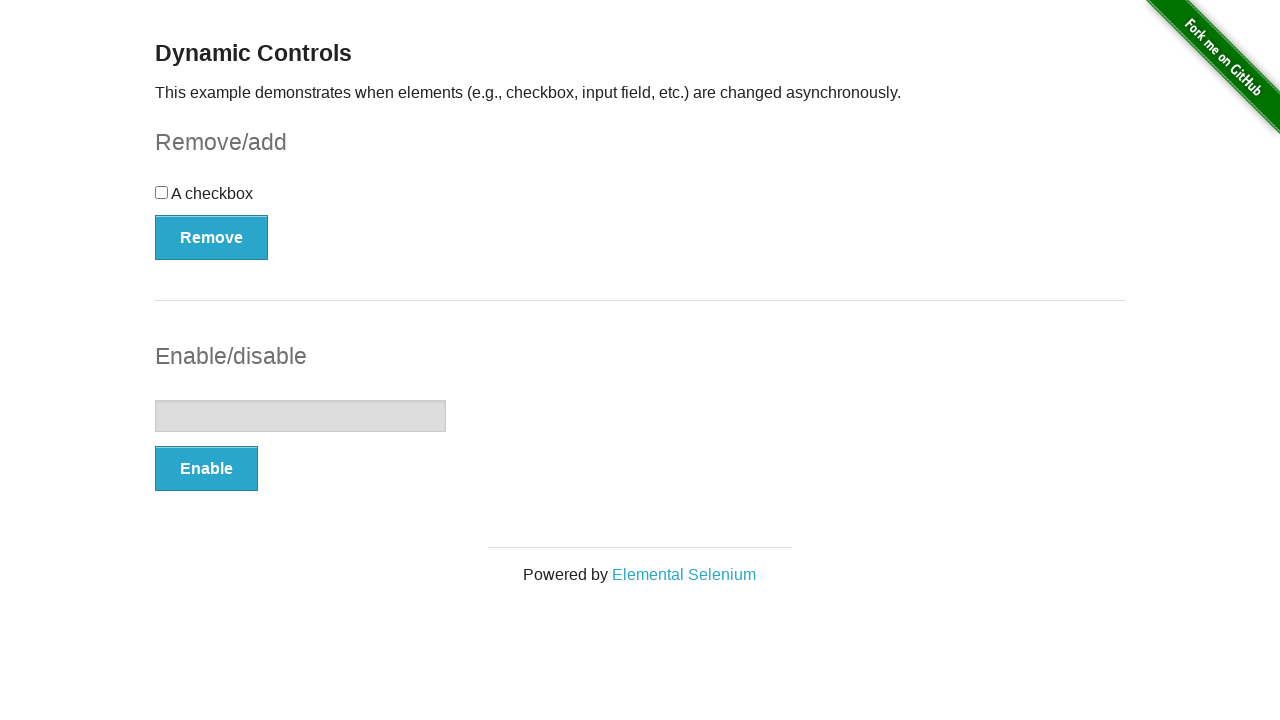

Clicked Remove button to remove checkbox at (212, 237) on xpath=//form[@id='checkbox-example']//button
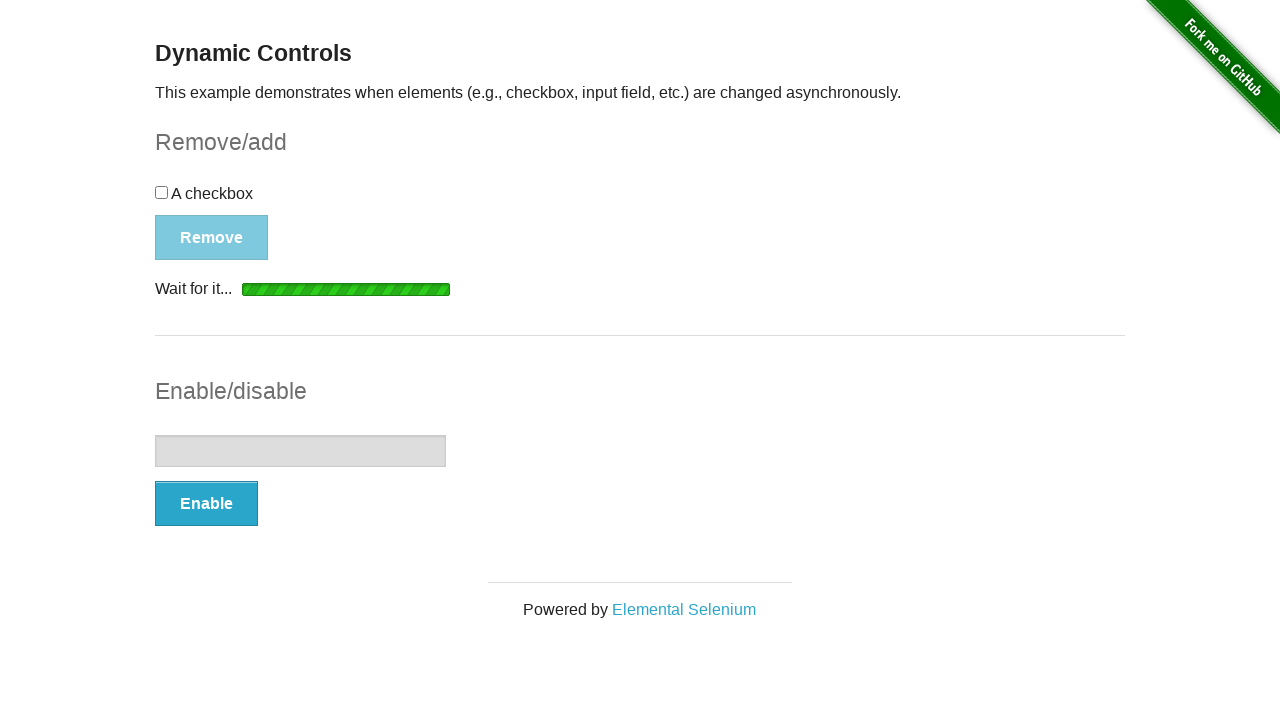

Verified 'It's gone!' message appeared
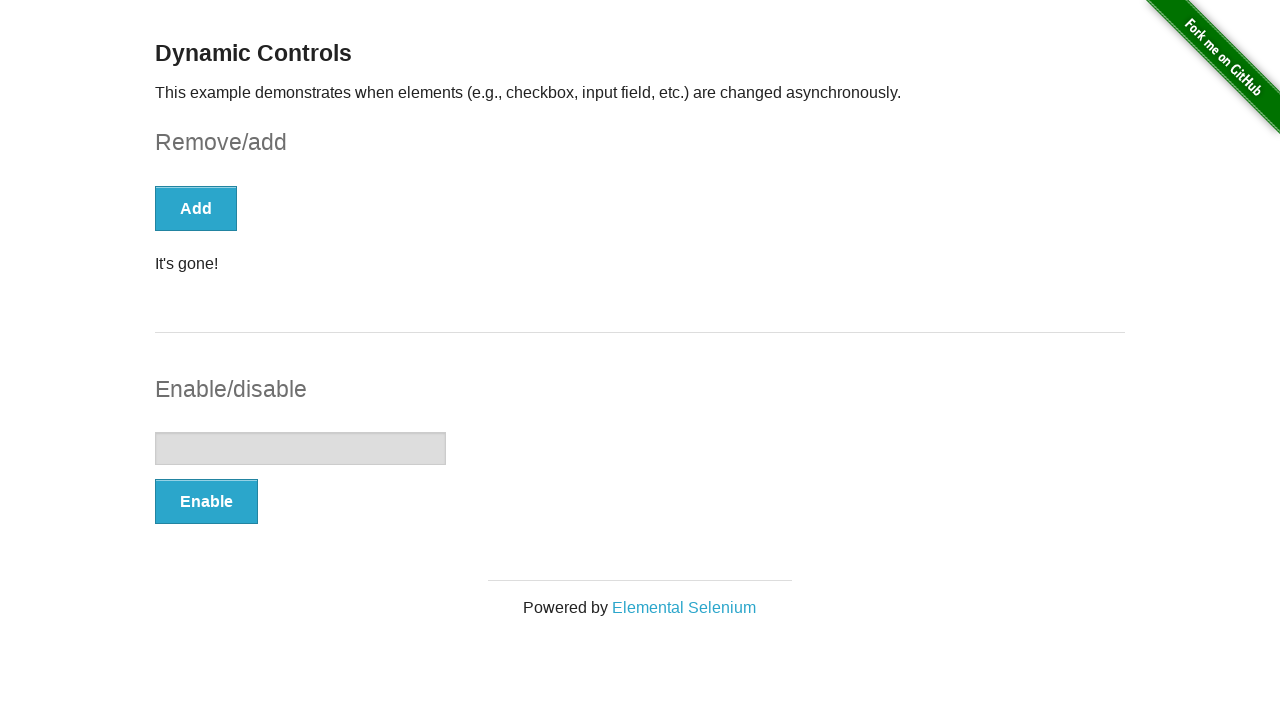

Confirmed checkbox is no longer visible
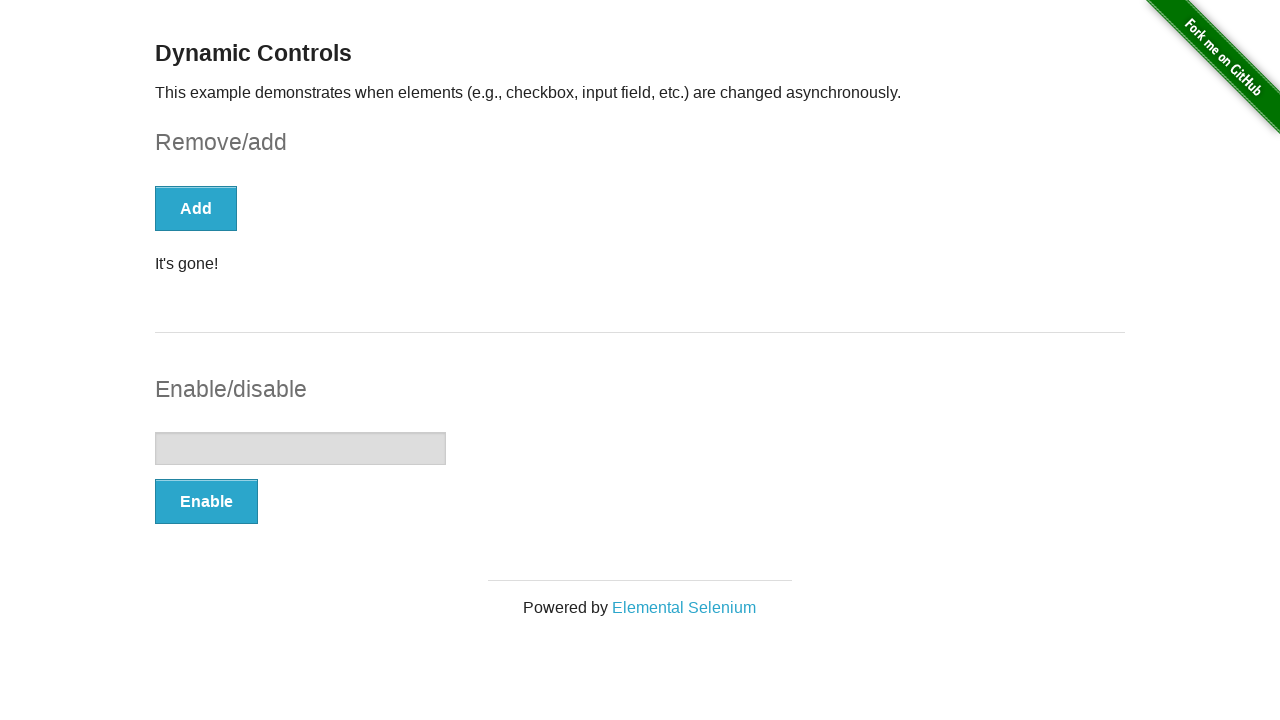

Verified input field is disabled initially
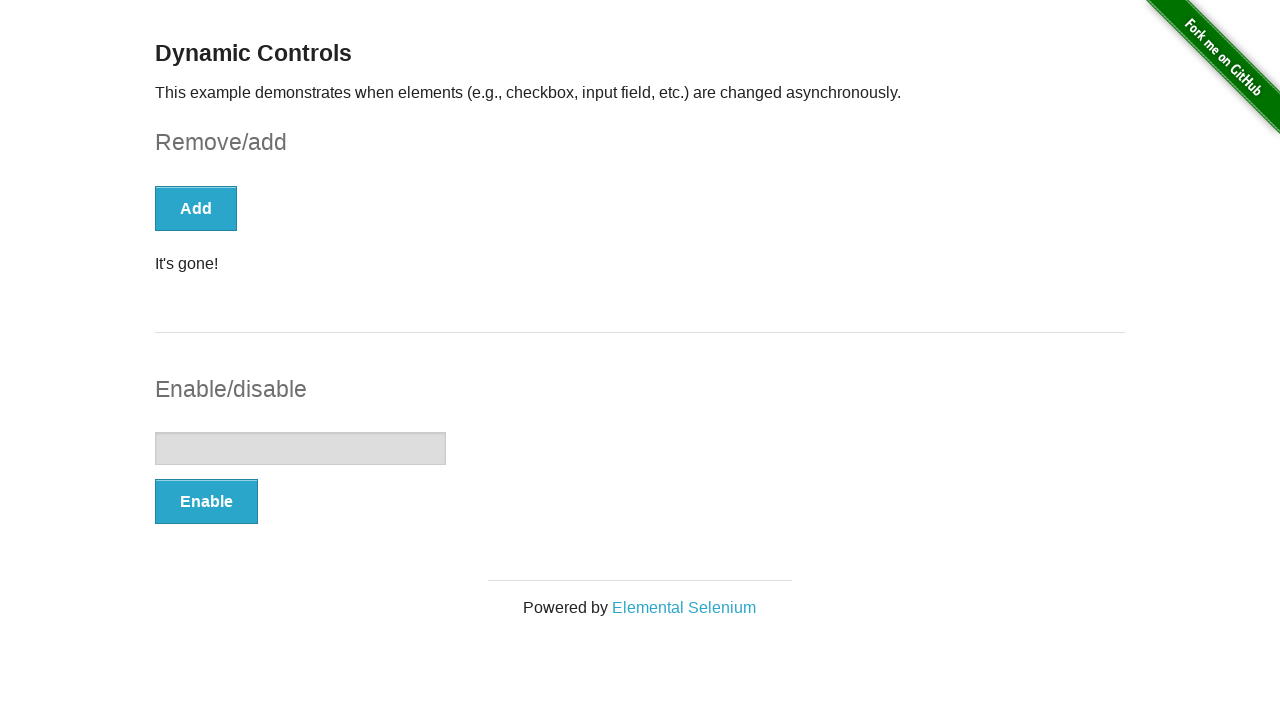

Clicked Enable button to enable input field at (206, 501) on xpath=//form[@id='input-example']//button
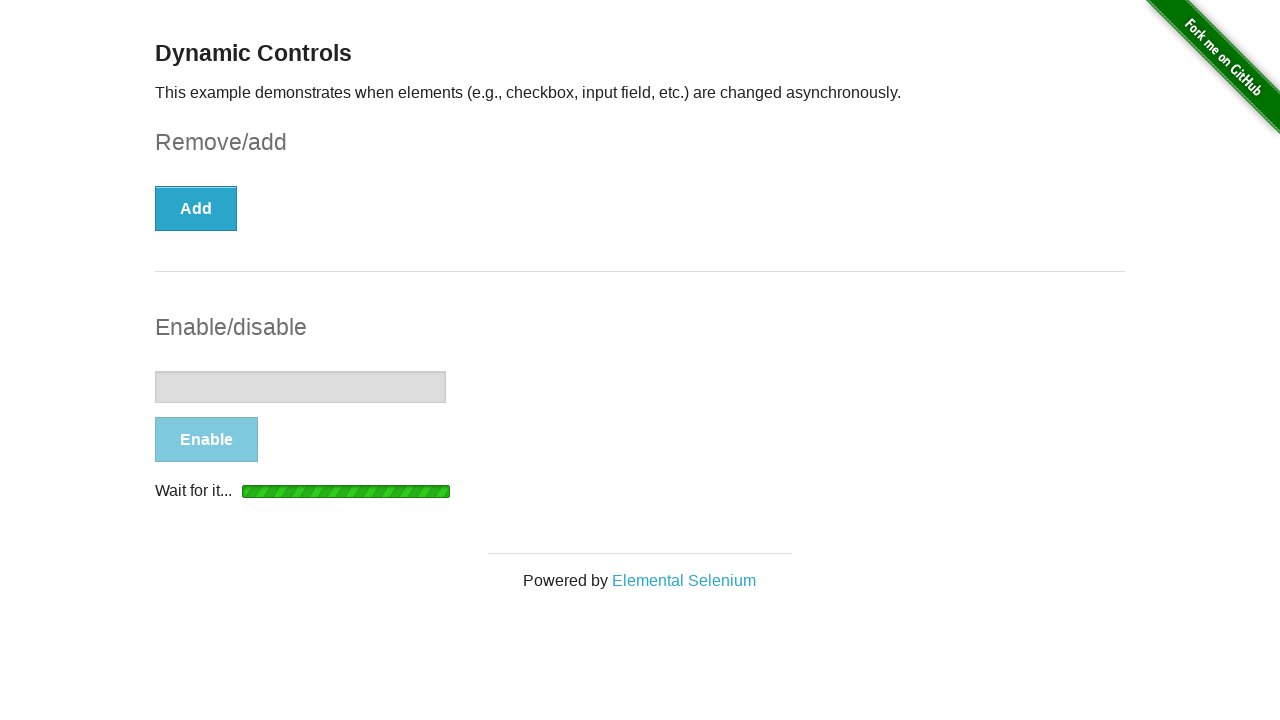

Verified 'It's enabled!' message appeared
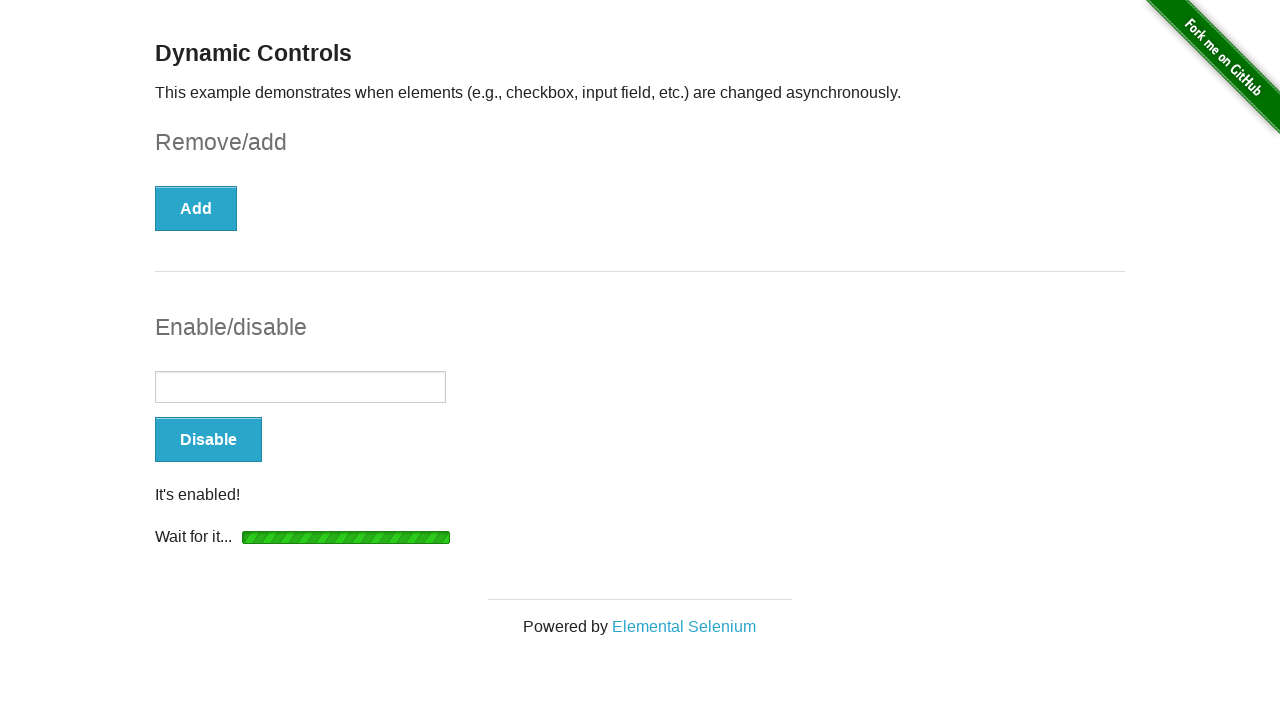

Confirmed input field is now enabled
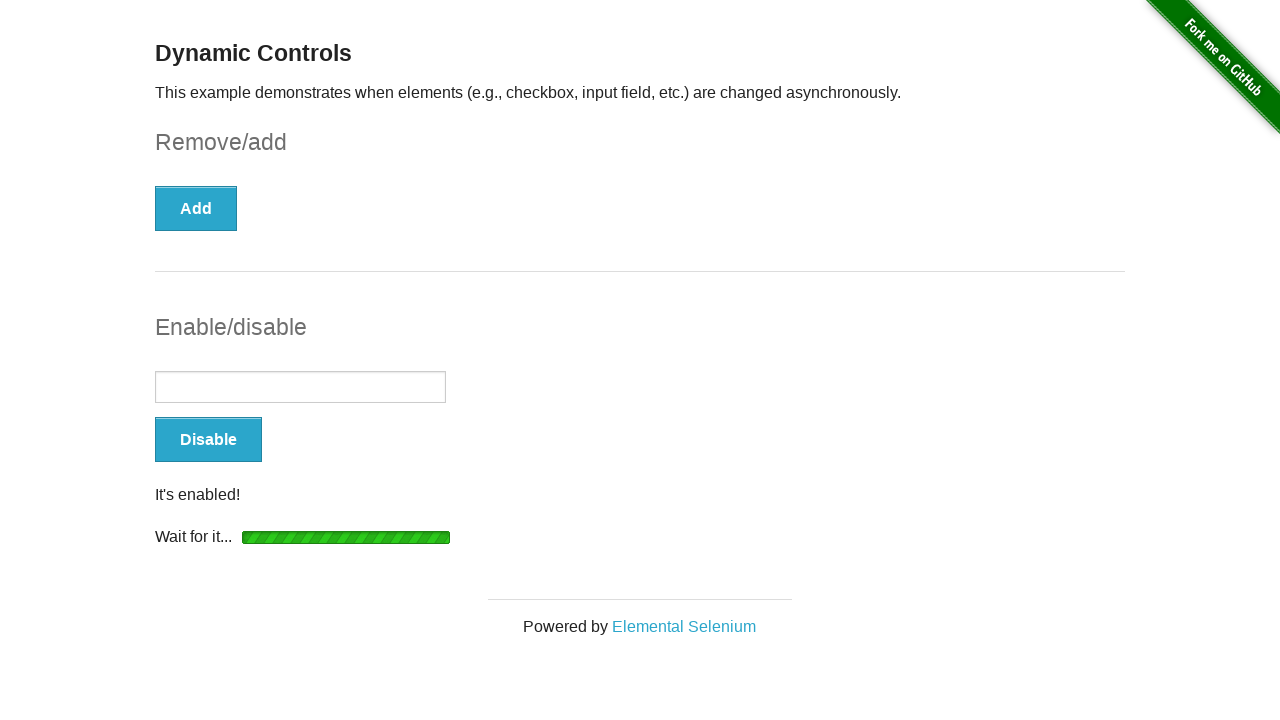

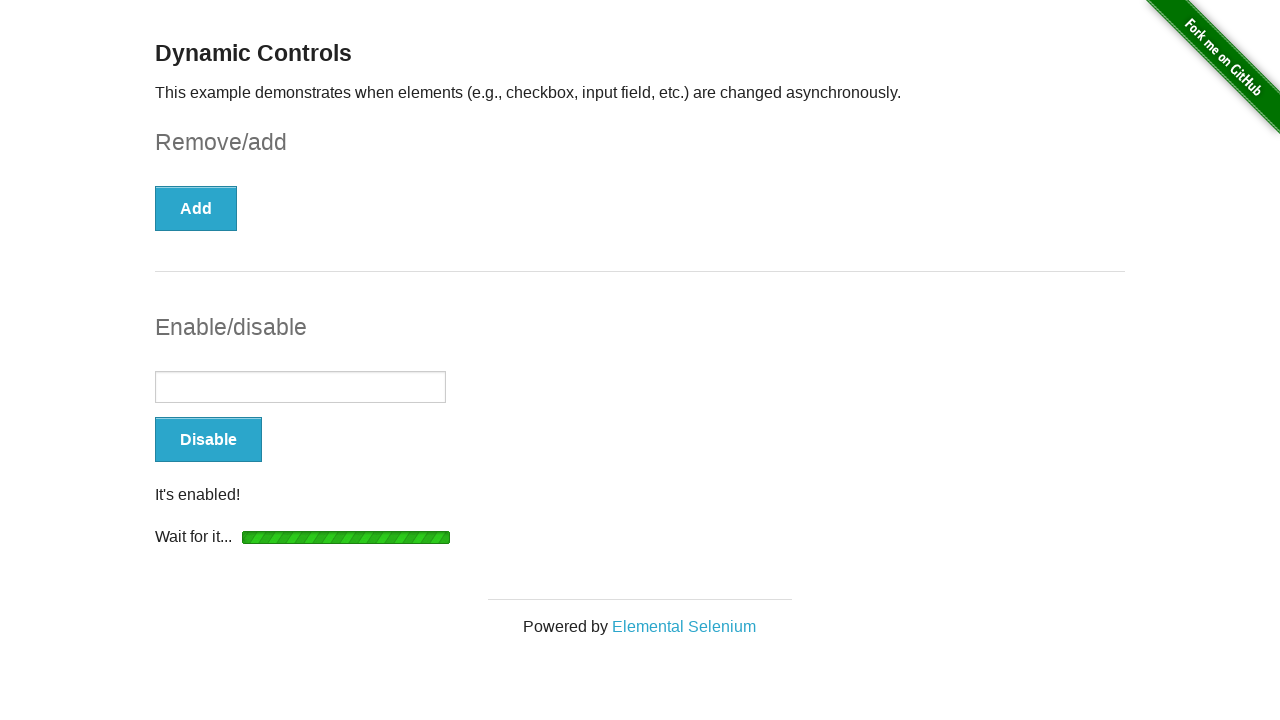